Tests form validation by filling out a form with various data types, submitting it, and verifying field highlighting based on validation results

Starting URL: https://bonigarcia.dev/selenium-webdriver-java/data-types.html

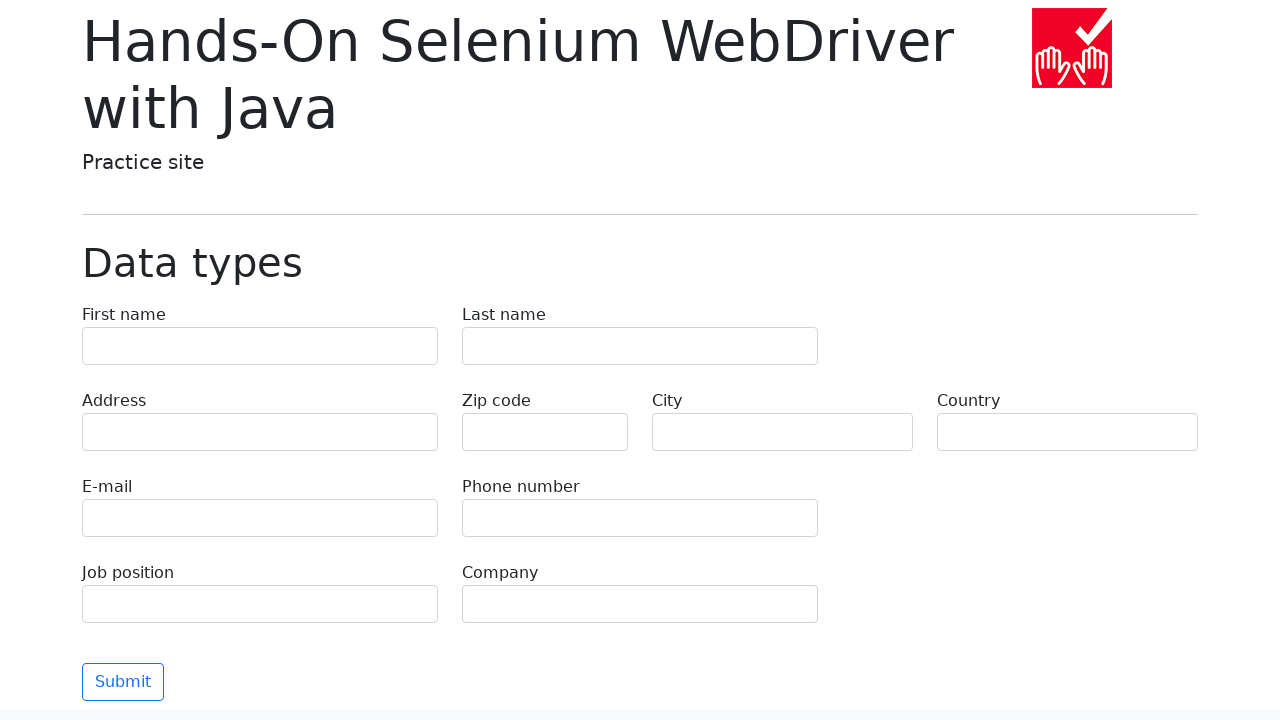

Form element loaded and is visible
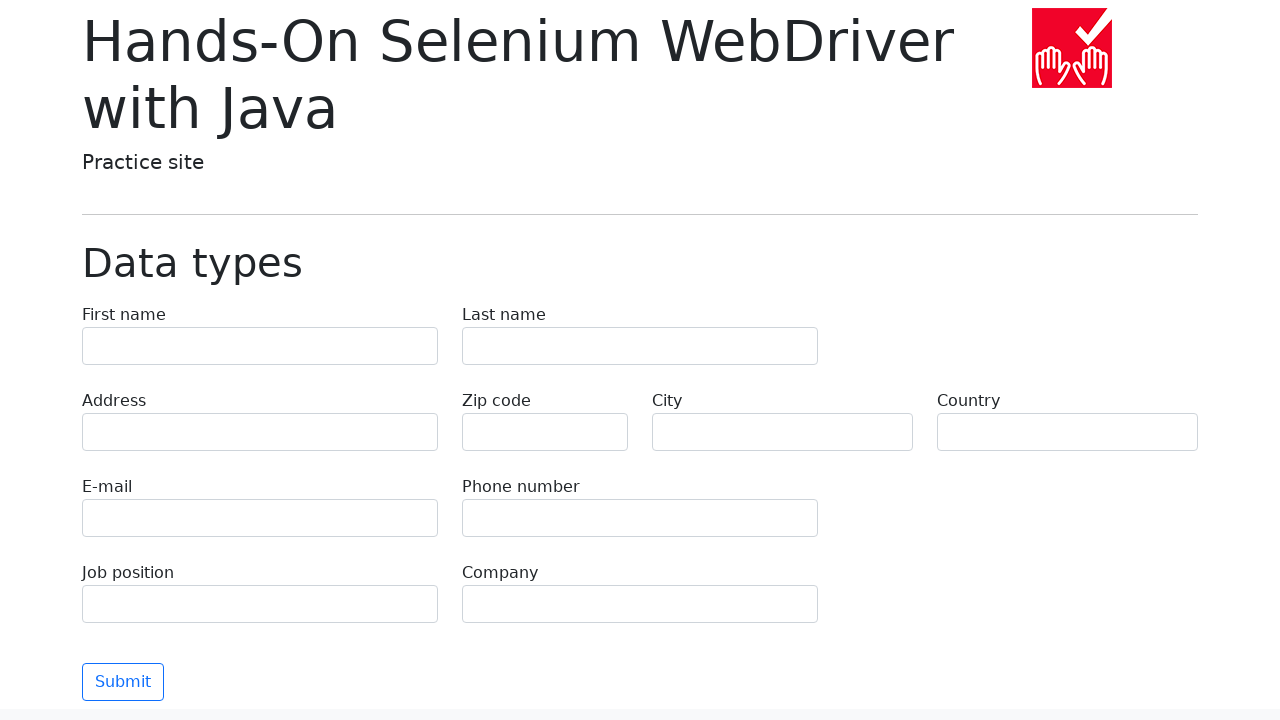

Filled first name field with 'Иван' on input[name='first-name']
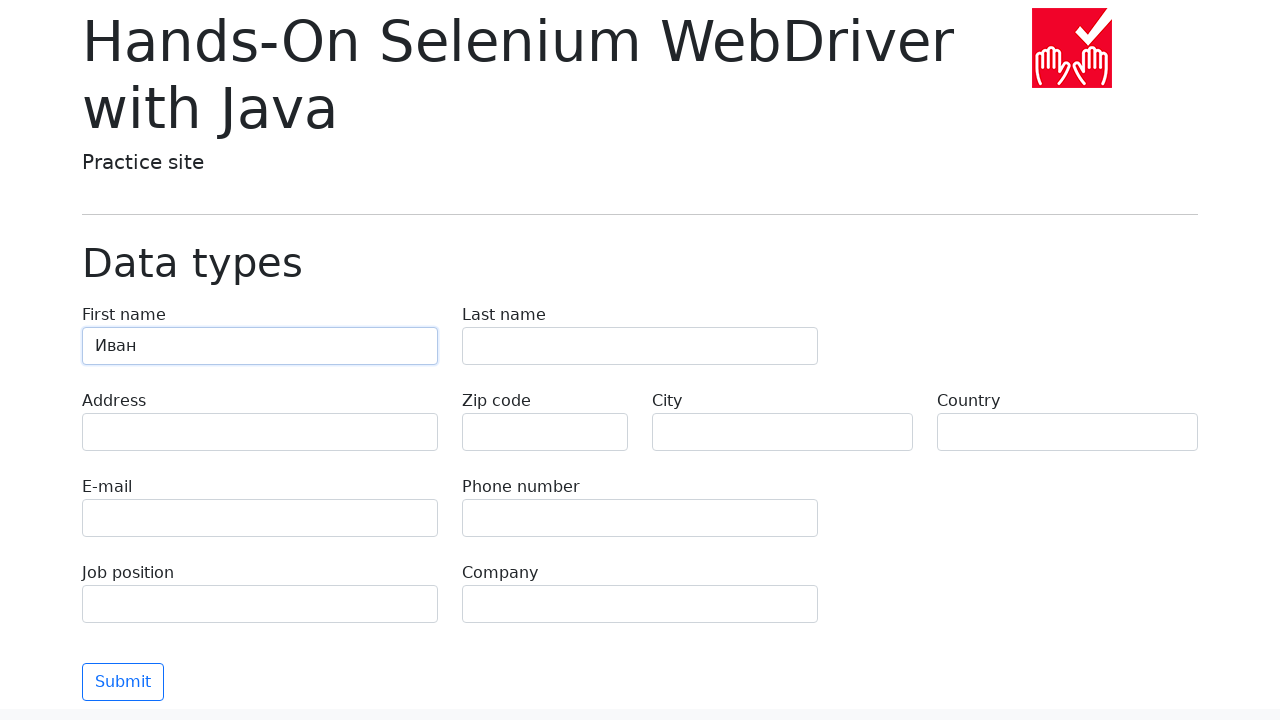

Filled last name field with 'Петров' on input[name='last-name']
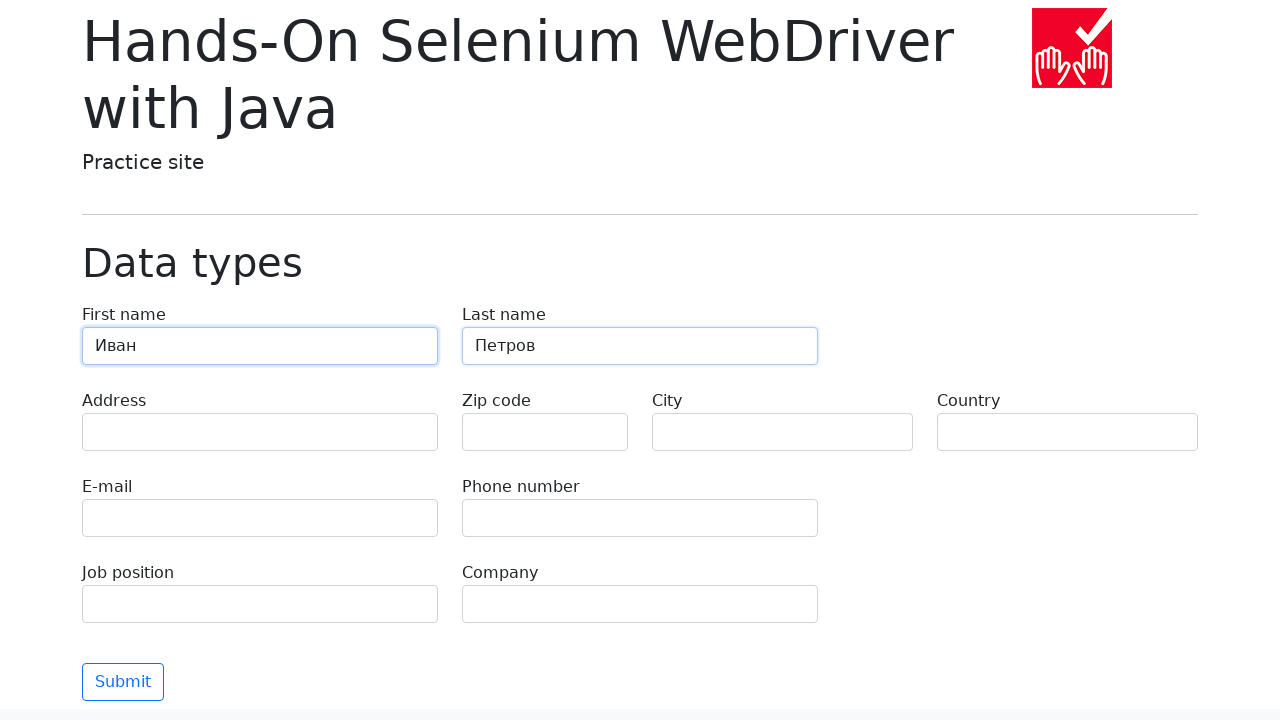

Filled address field with 'Ленина, 55-3' on input[name='address']
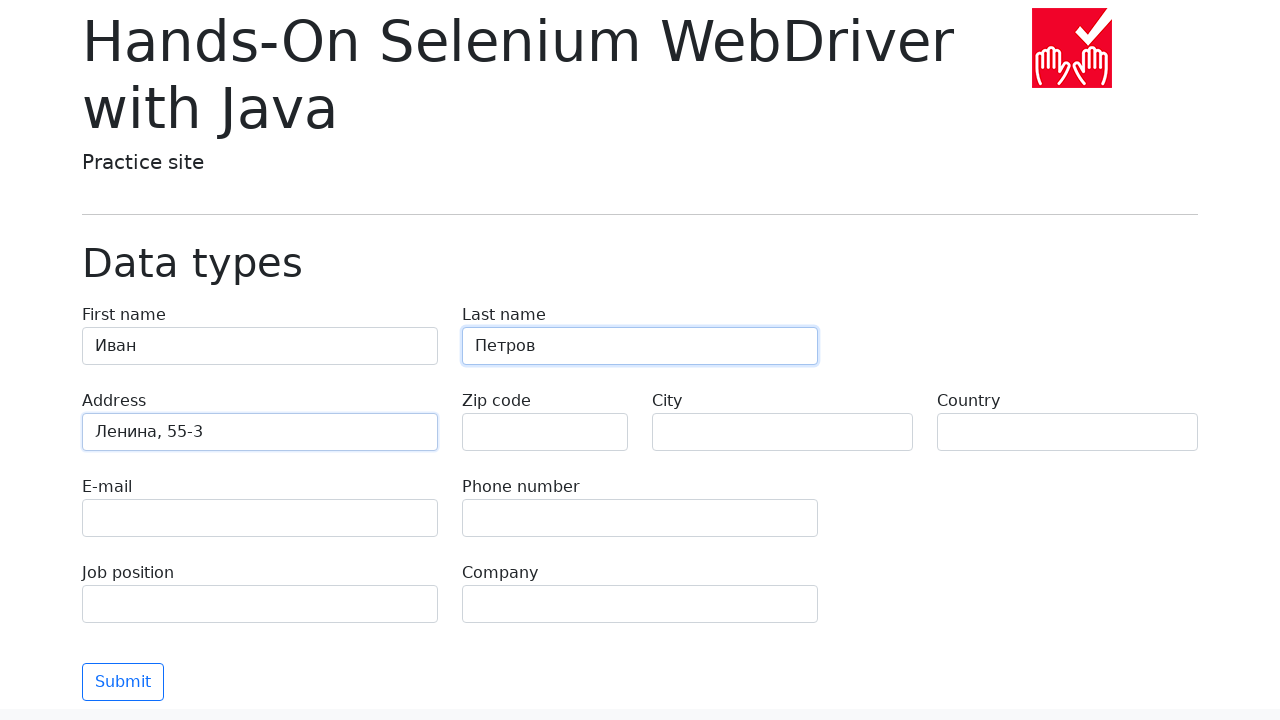

Filled city field with 'Москва' on input[name='city']
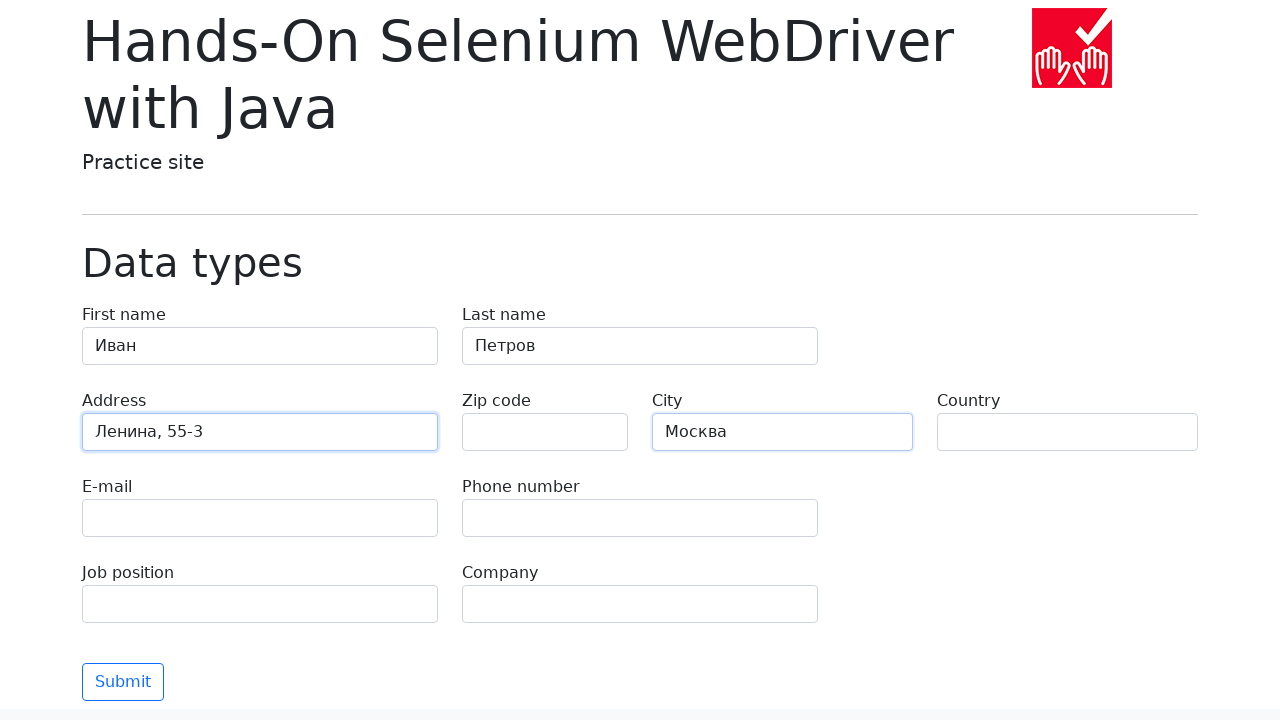

Filled country field with 'Россия' on input[name='country']
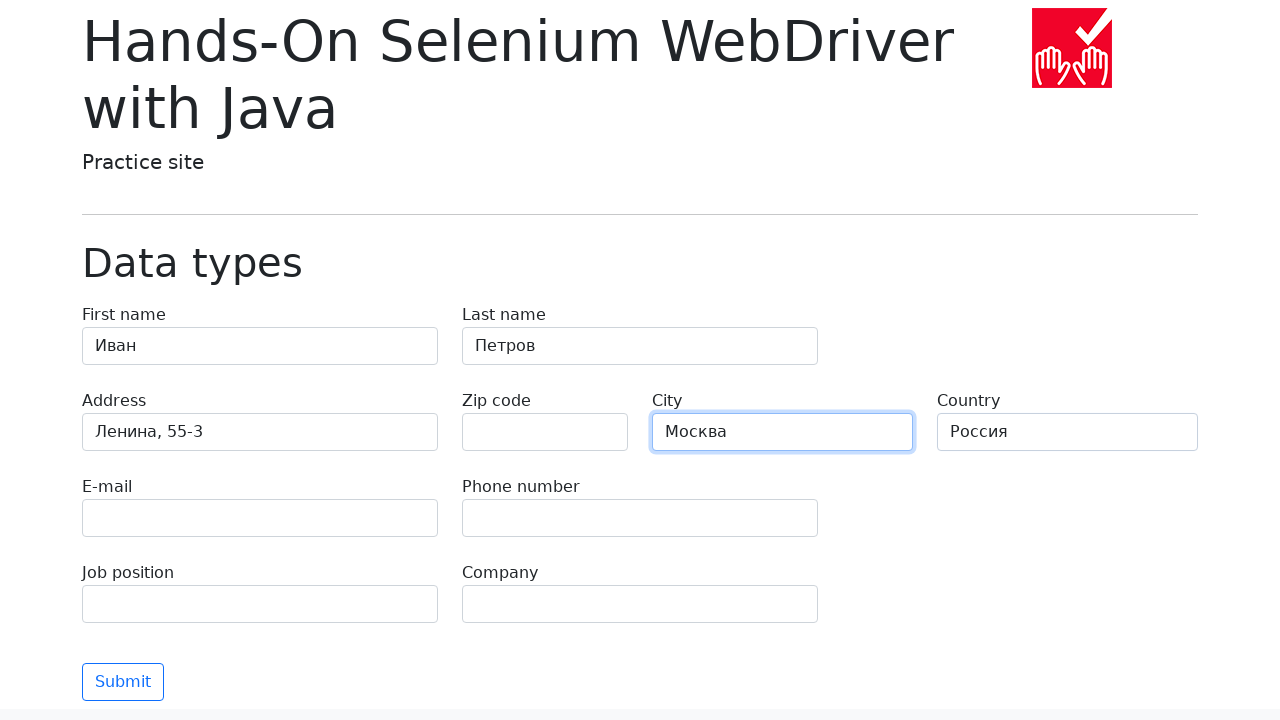

Filled email field with 'test@skypro.com' on input[name='e-mail']
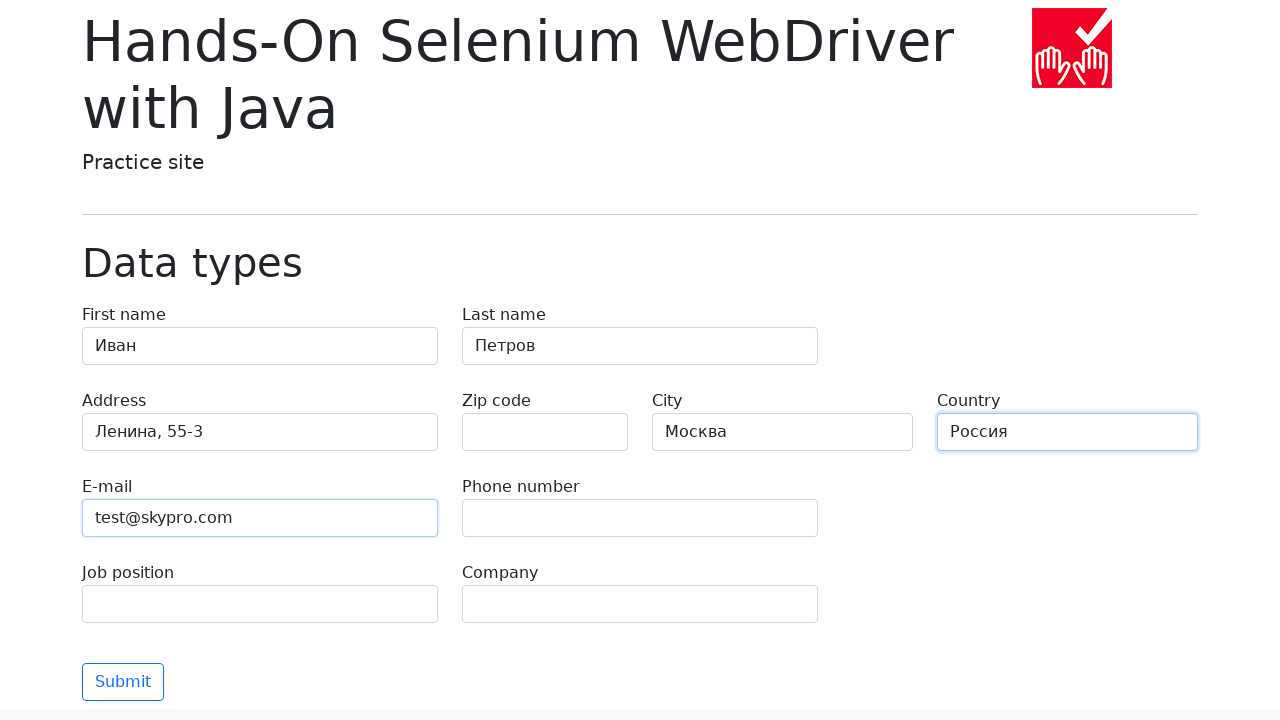

Filled phone field with '+7985899998787' on input[name='phone']
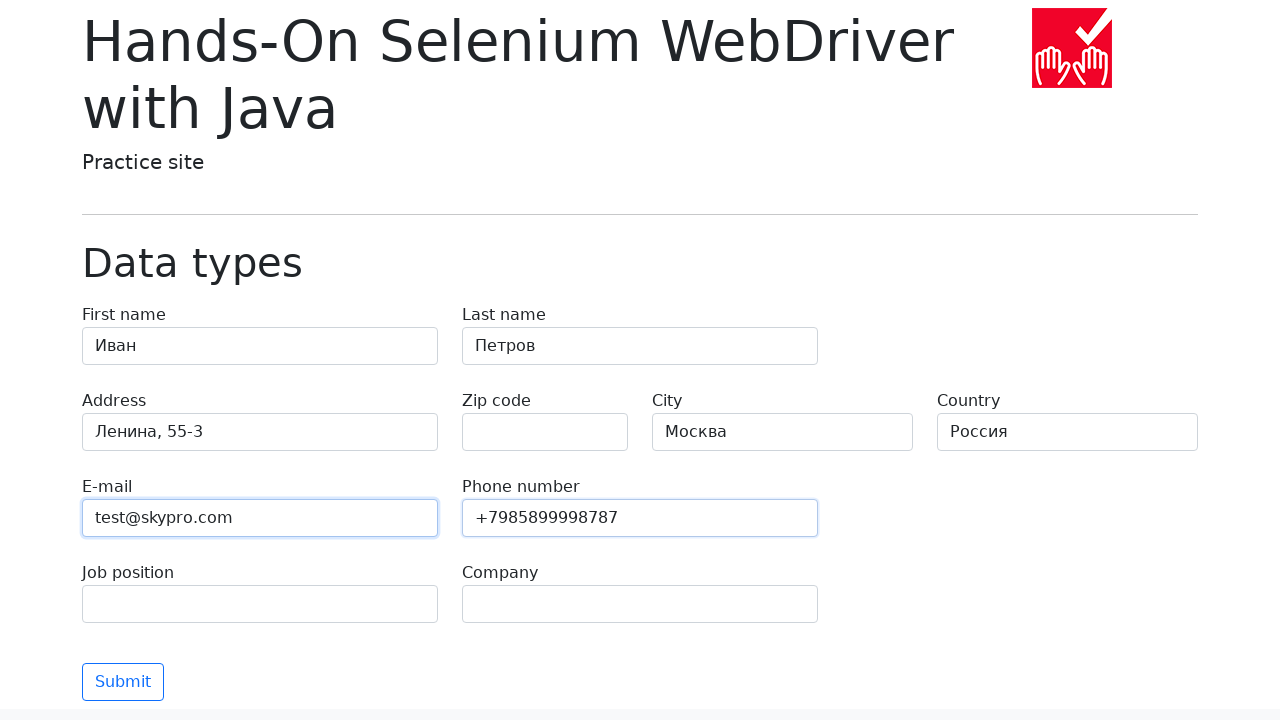

Filled job position field with 'QA' on input[name='job-position']
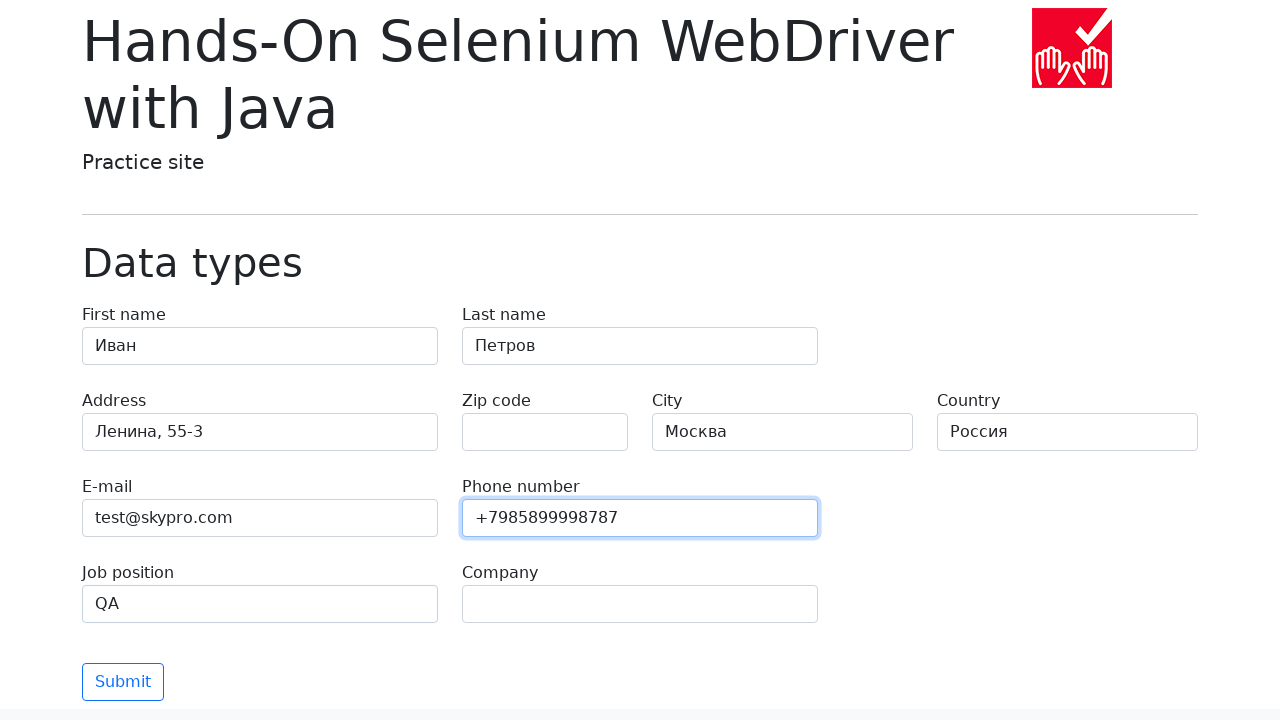

Filled company field with 'SkyPro' on input[name='company']
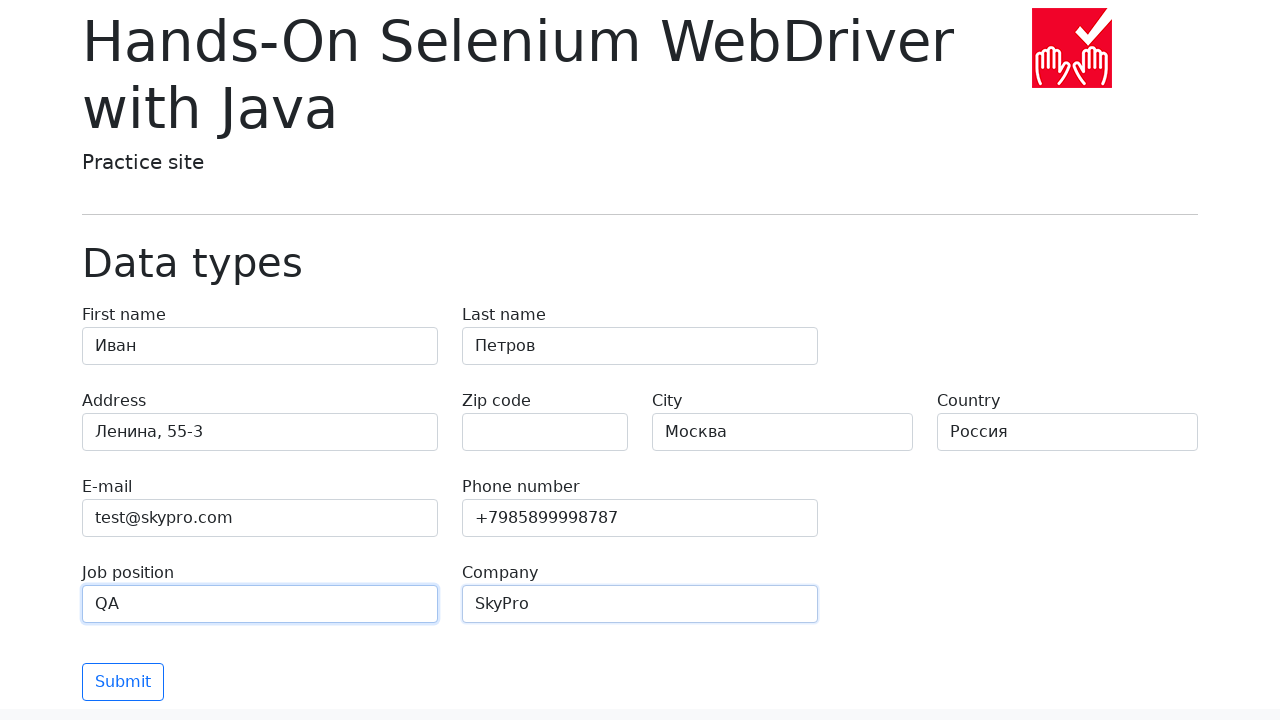

Clicked submit button to submit form at (123, 682) on button[type='submit']
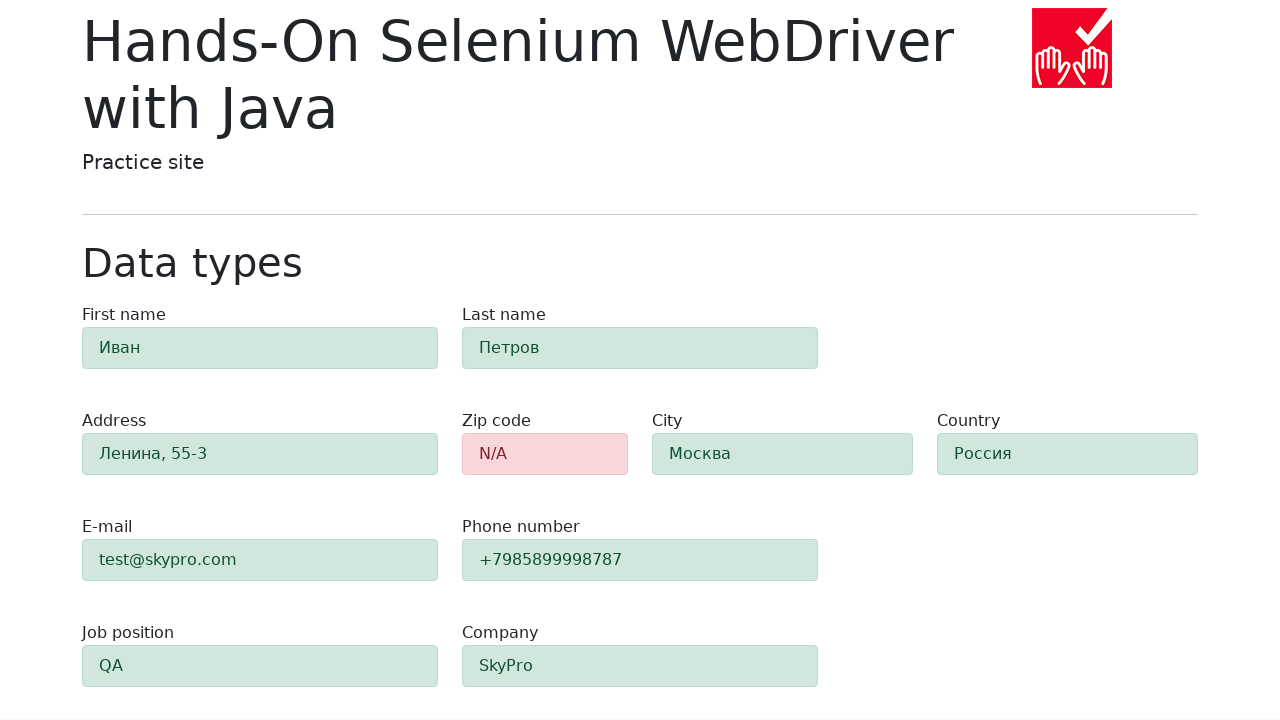

Form validation completed and results are visible
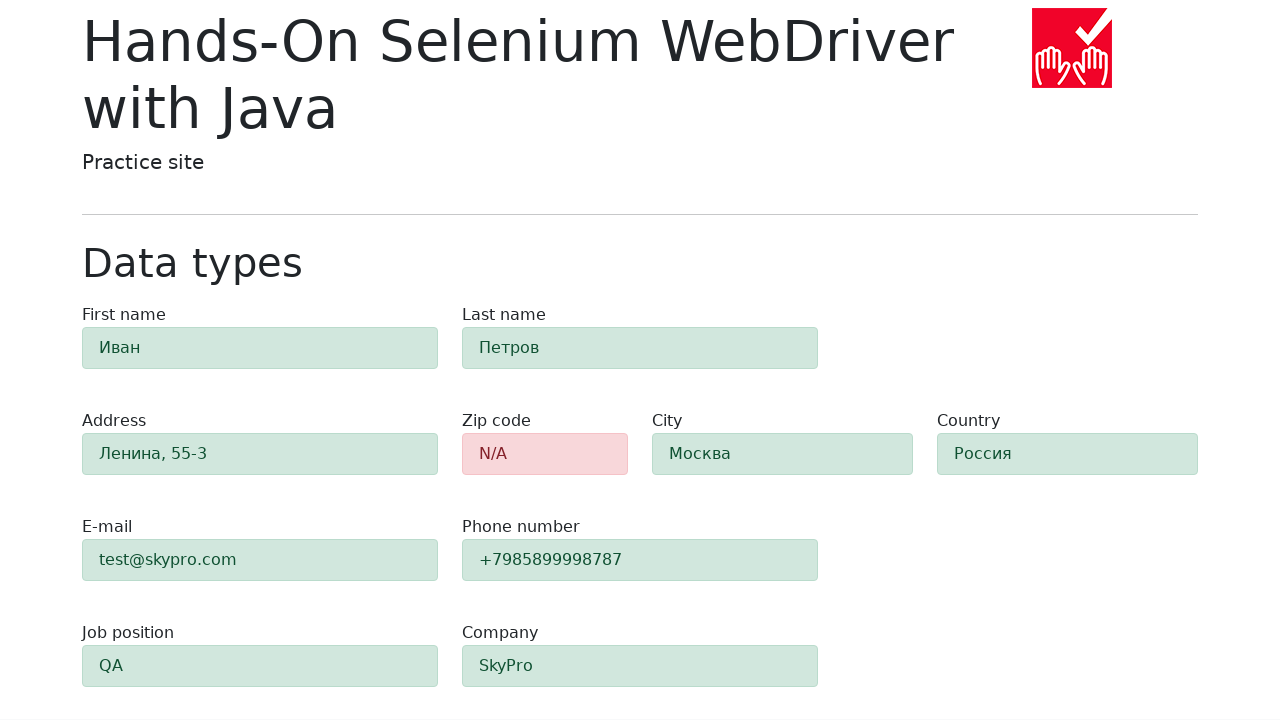

Zip code field is visible with error styling
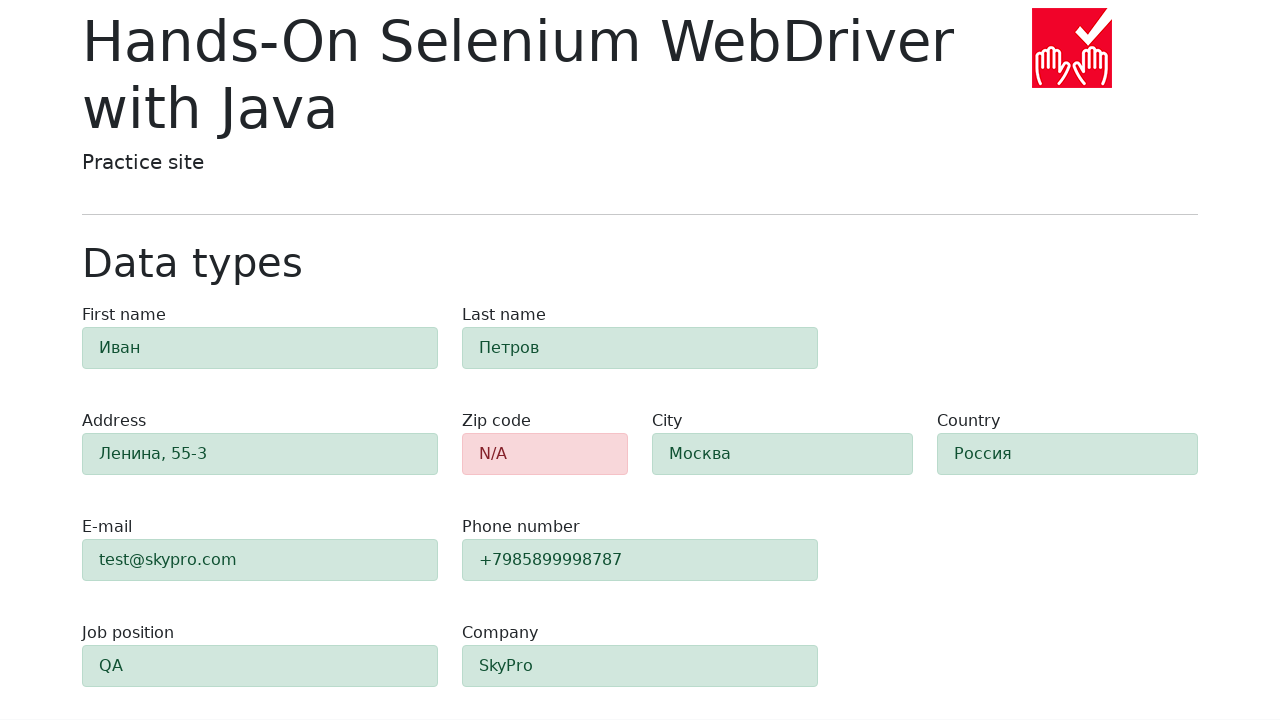

Field 'first-name' is visible with success styling
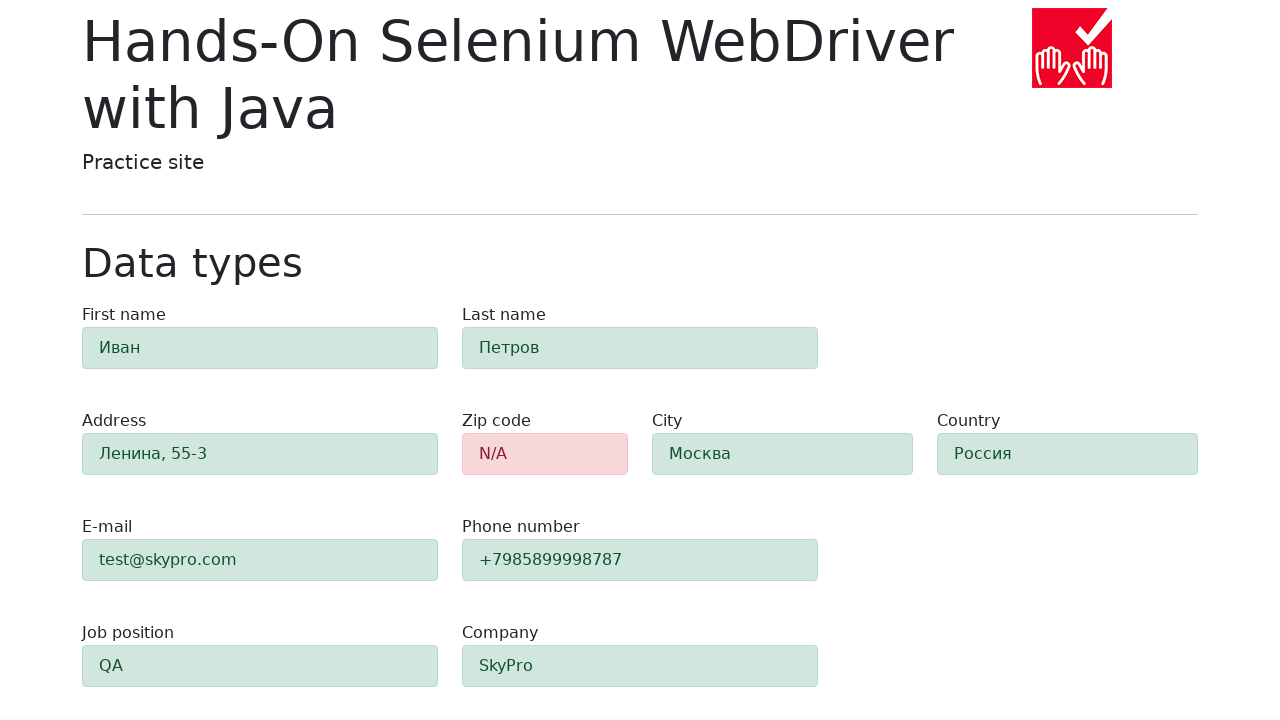

Field 'last-name' is visible with success styling
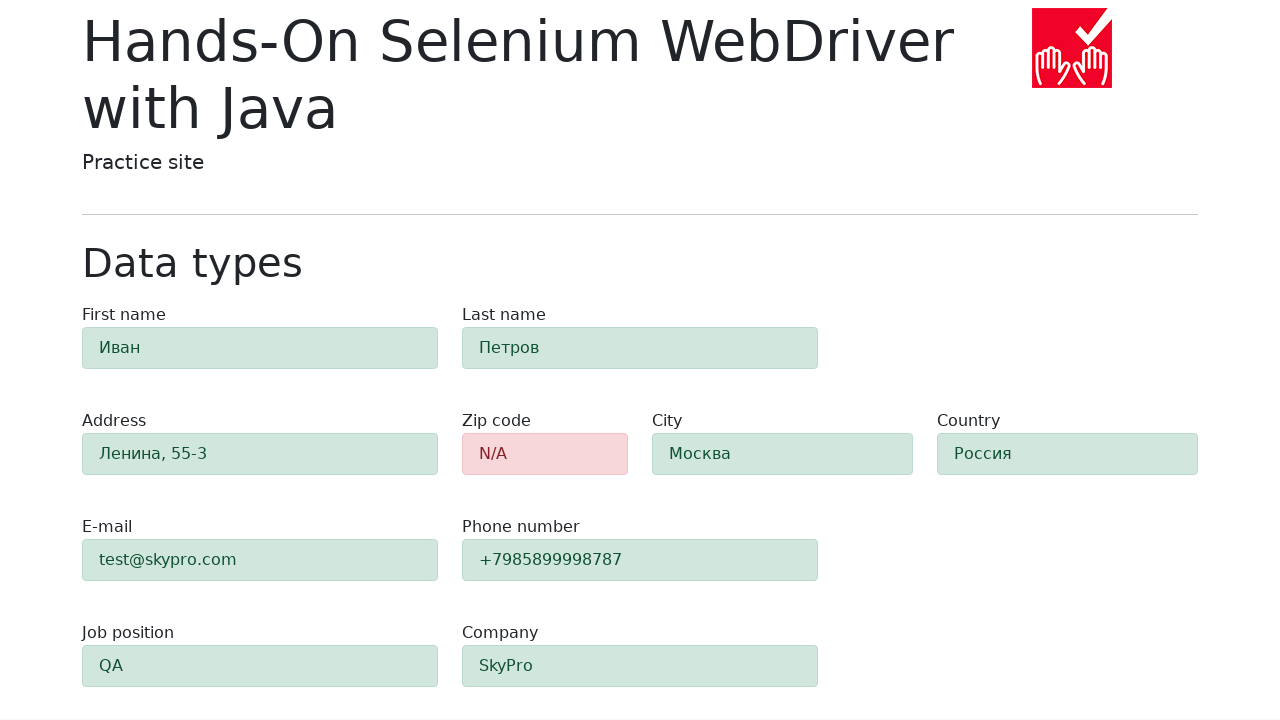

Field 'address' is visible with success styling
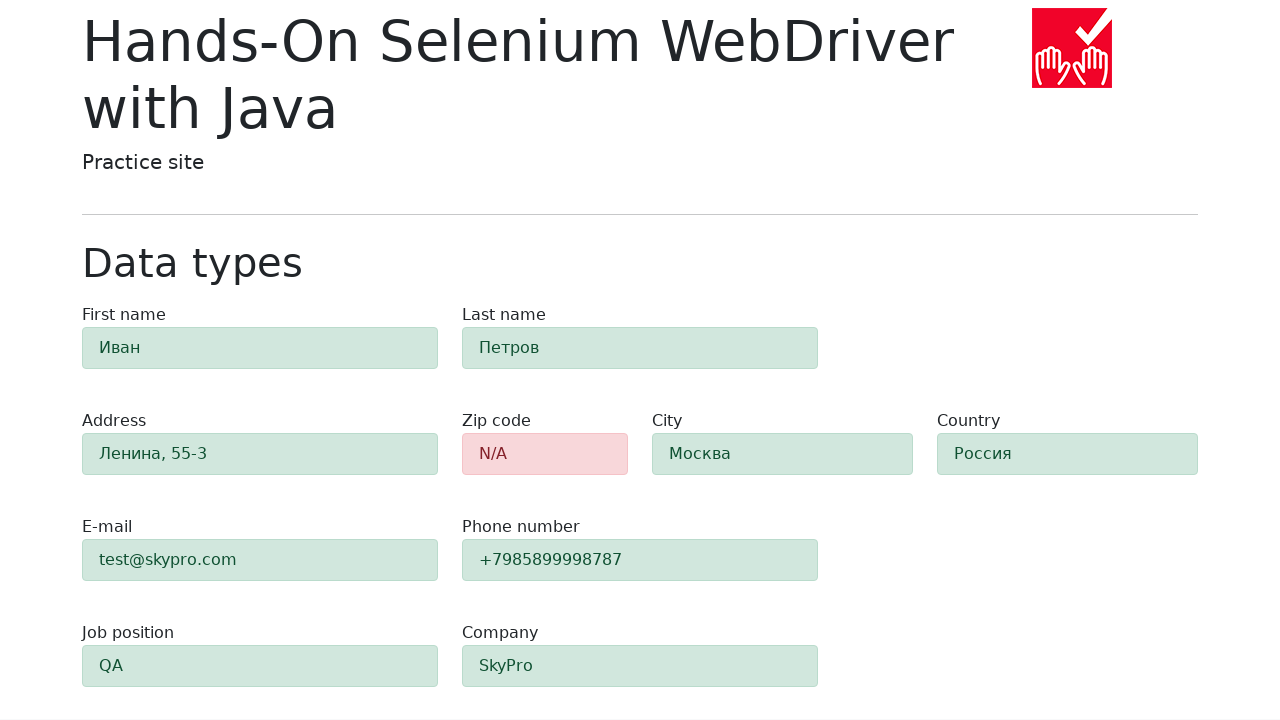

Field 'city' is visible with success styling
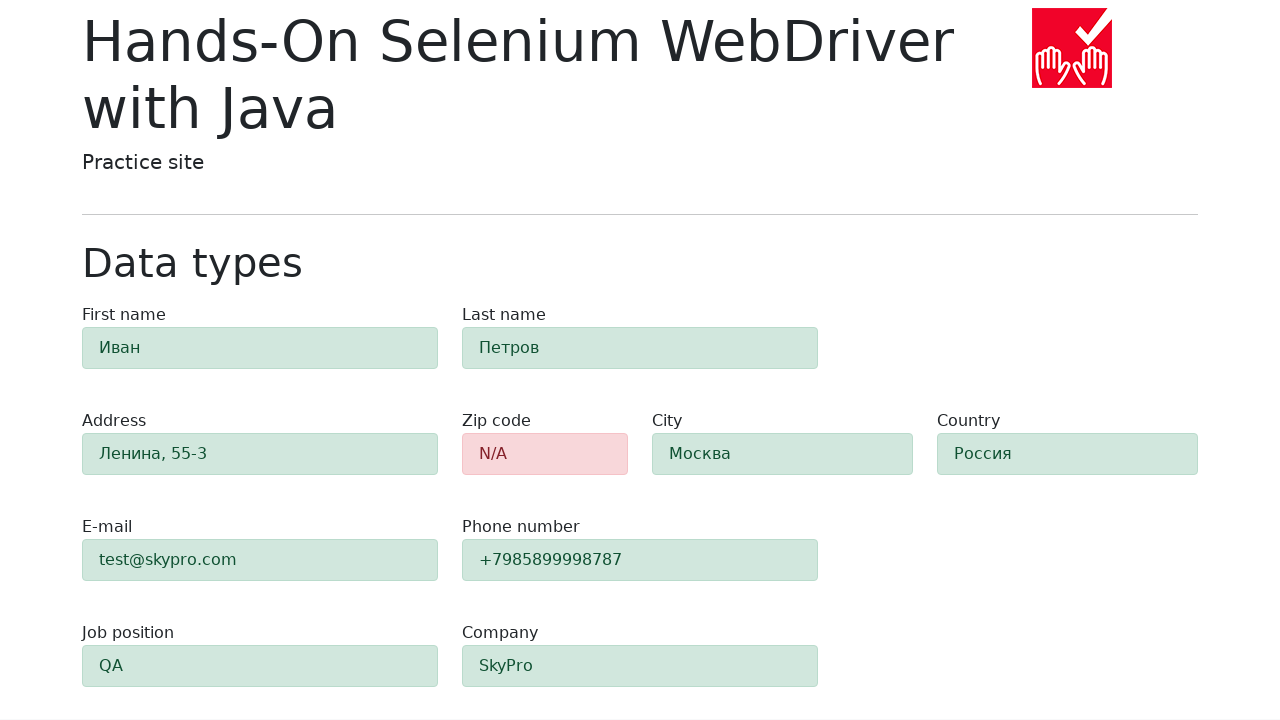

Field 'country' is visible with success styling
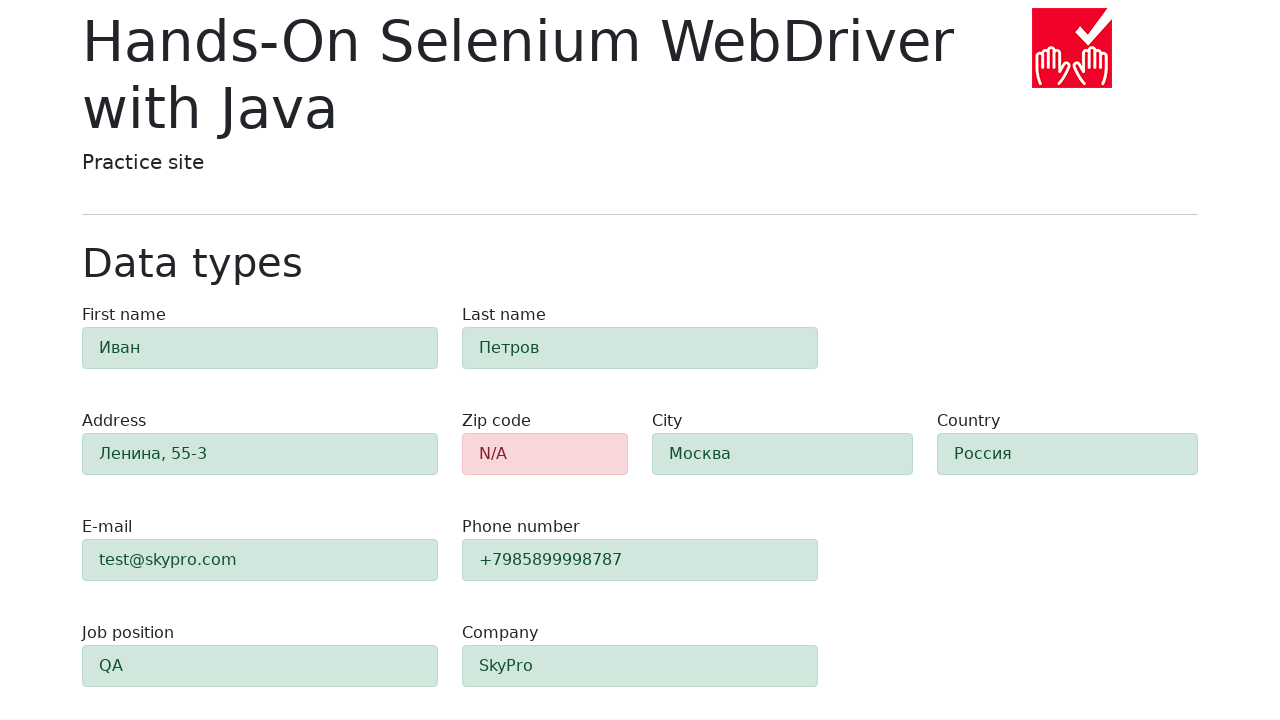

Field 'e-mail' is visible with success styling
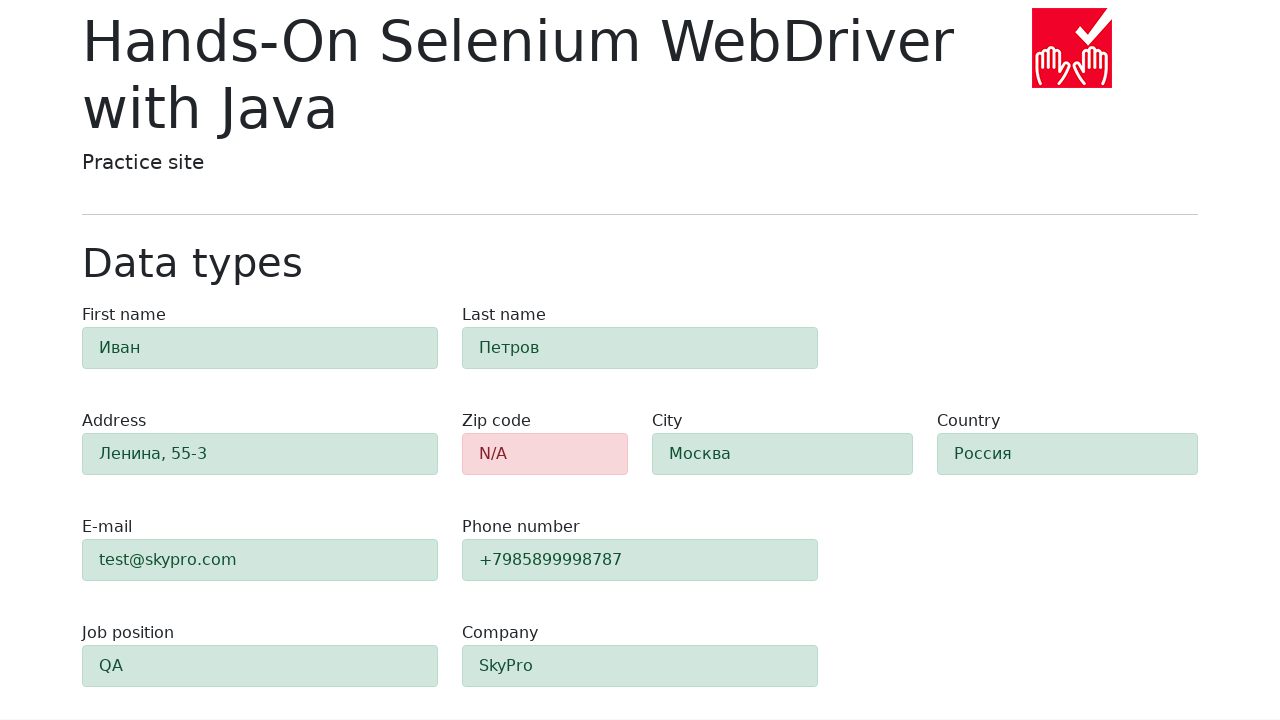

Field 'phone' is visible with success styling
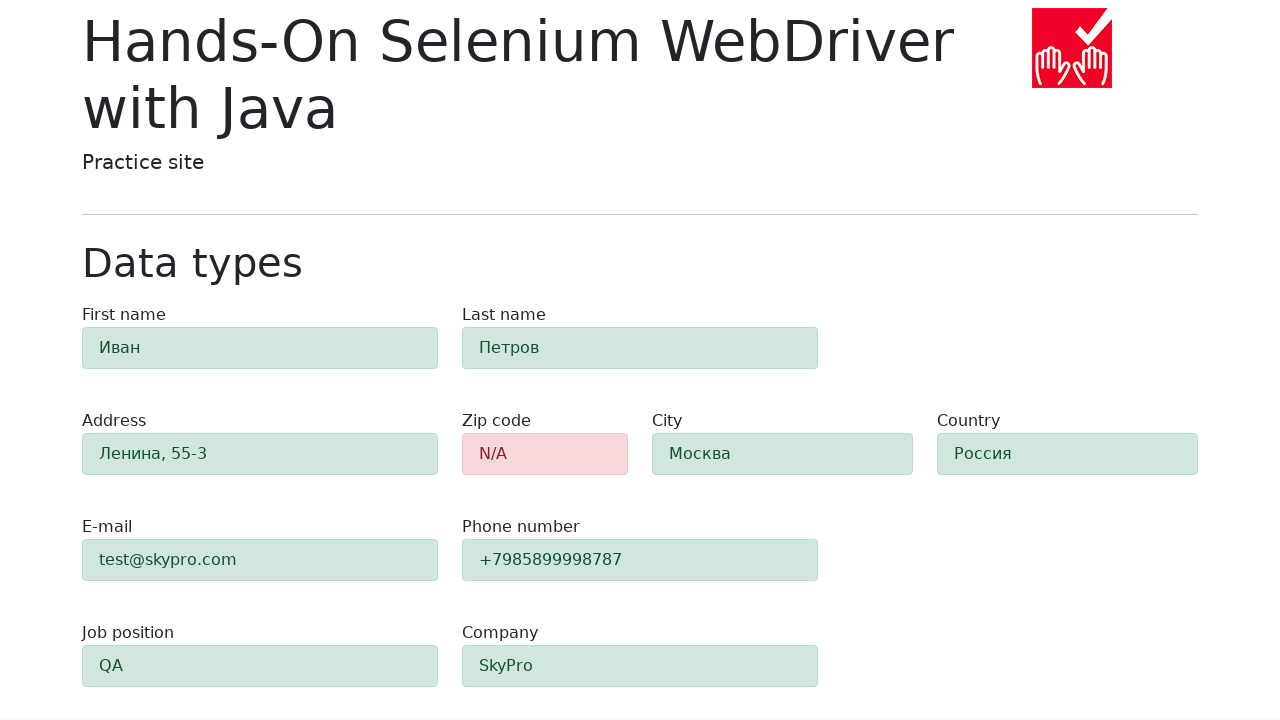

Field 'job-position' is visible with success styling
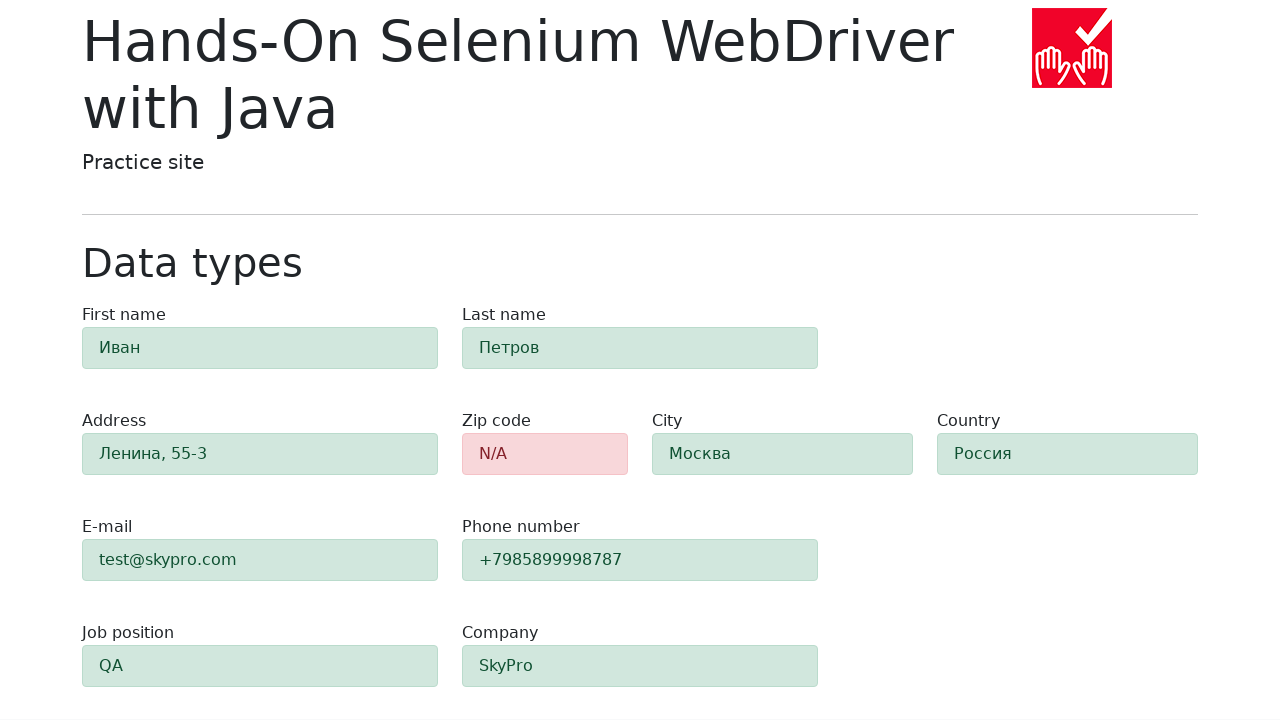

Field 'company' is visible with success styling
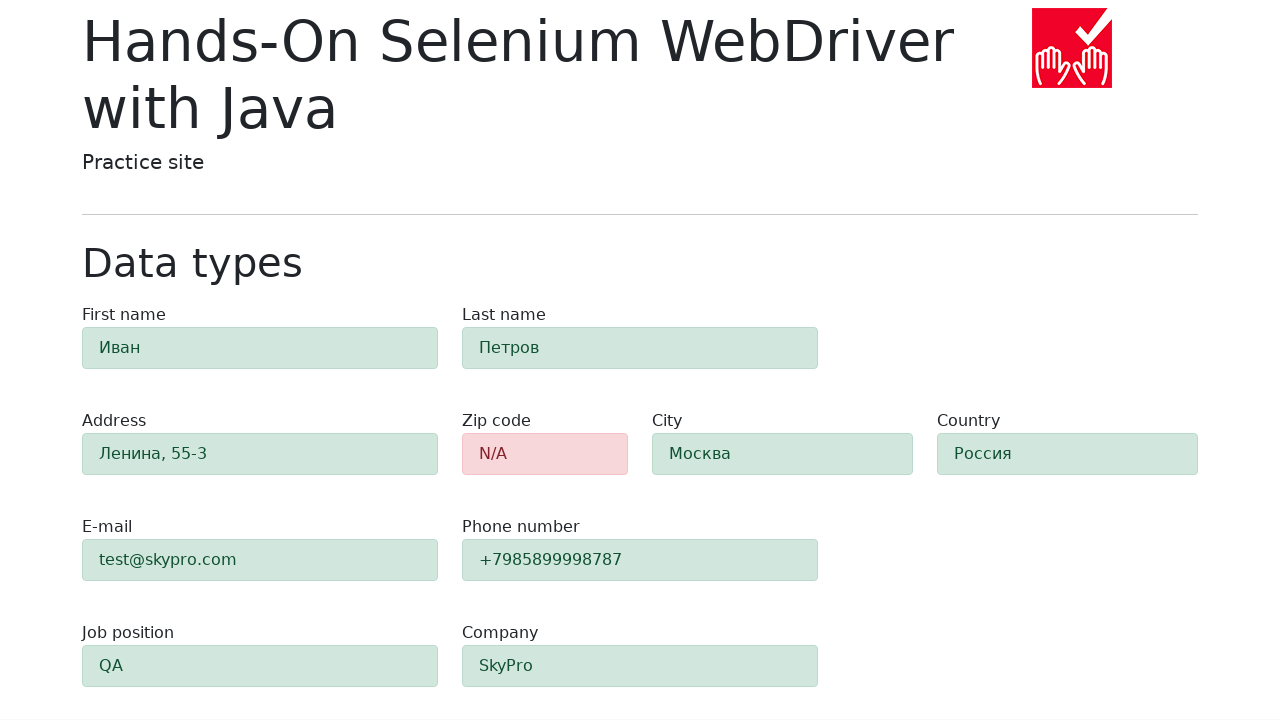

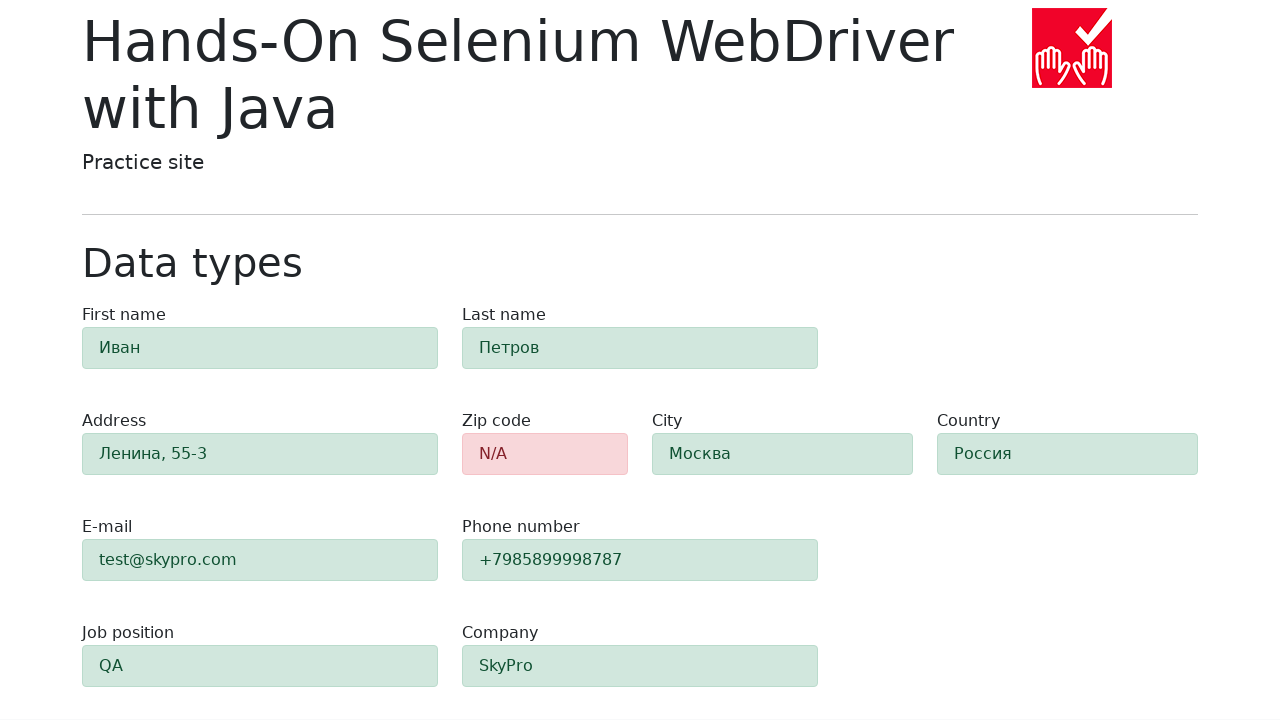